Tests browser navigation functionality including going back, forward, and reloading the page on a GitHub repository page.

Starting URL: https://github.com/hardkoded/puppeteer-sharp

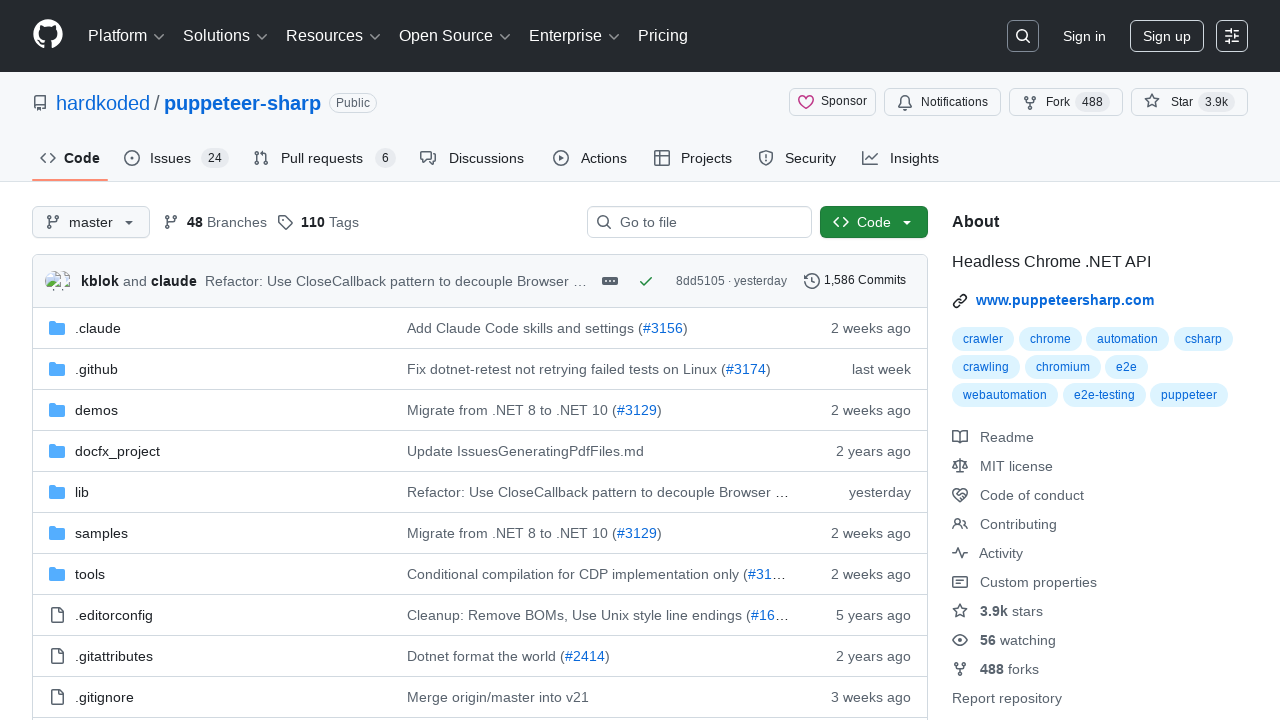

Navigated back in browser history
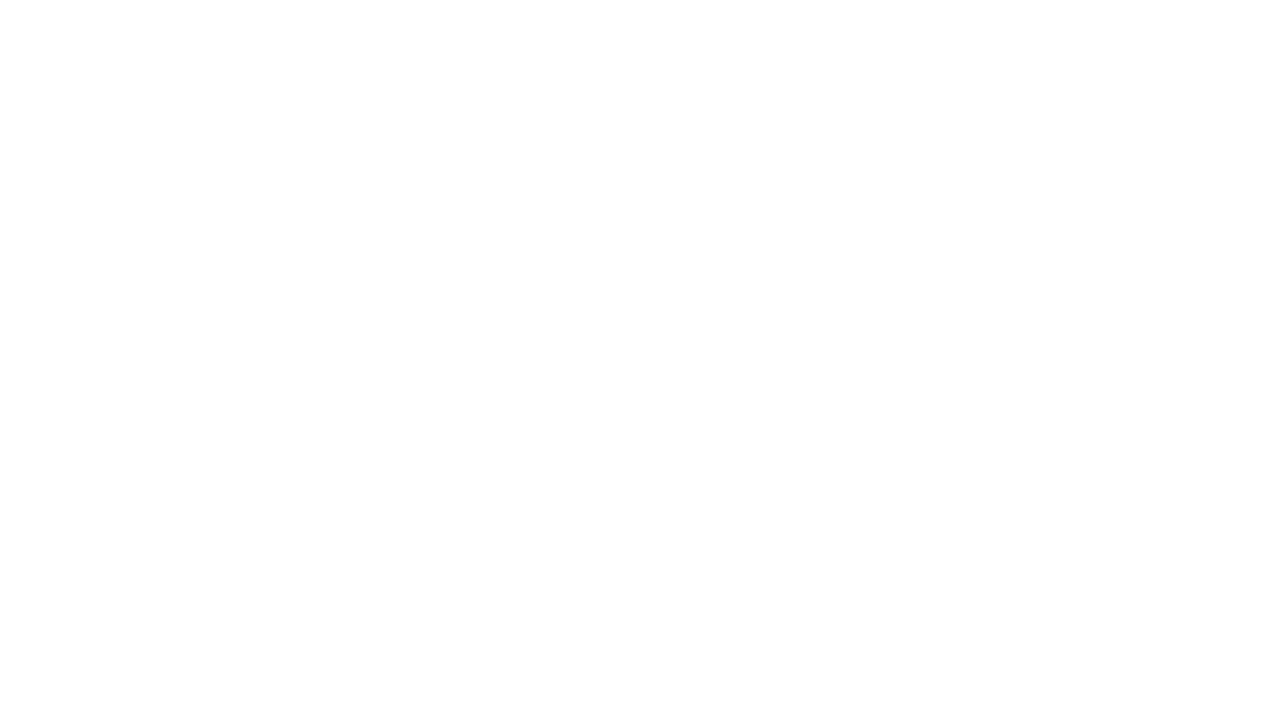

Navigated forward in browser history
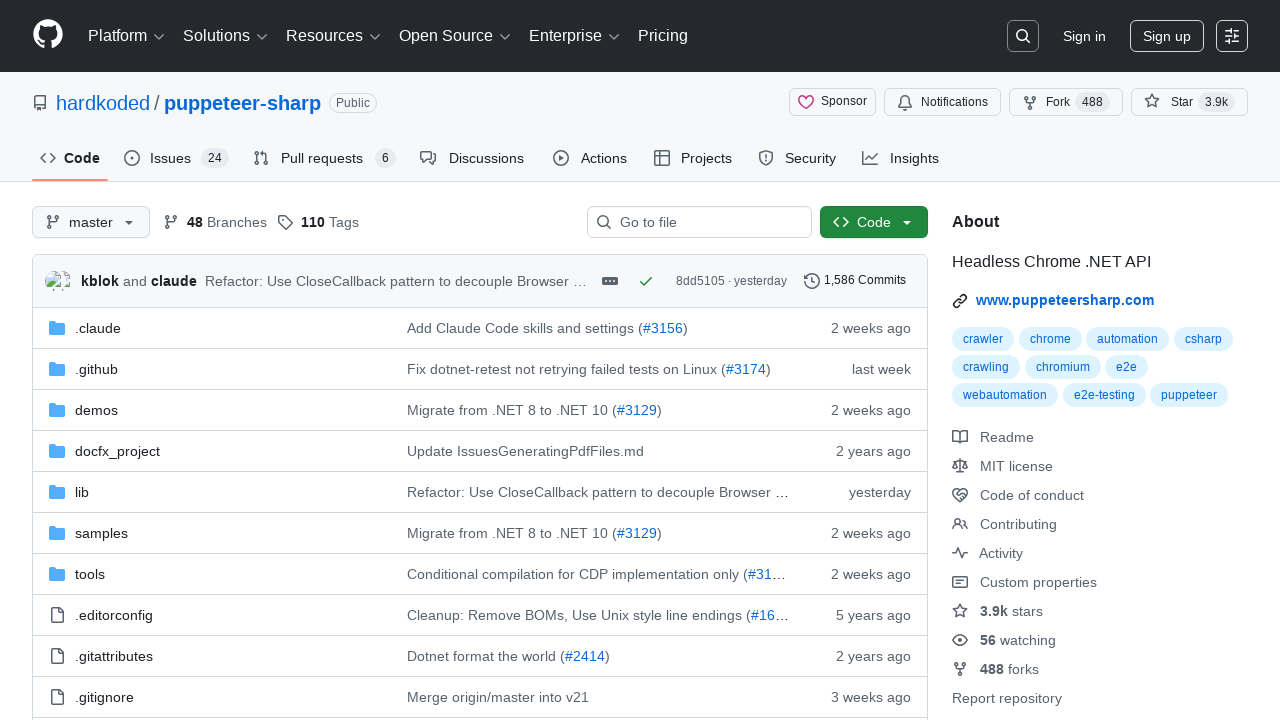

Reloaded the GitHub repository page
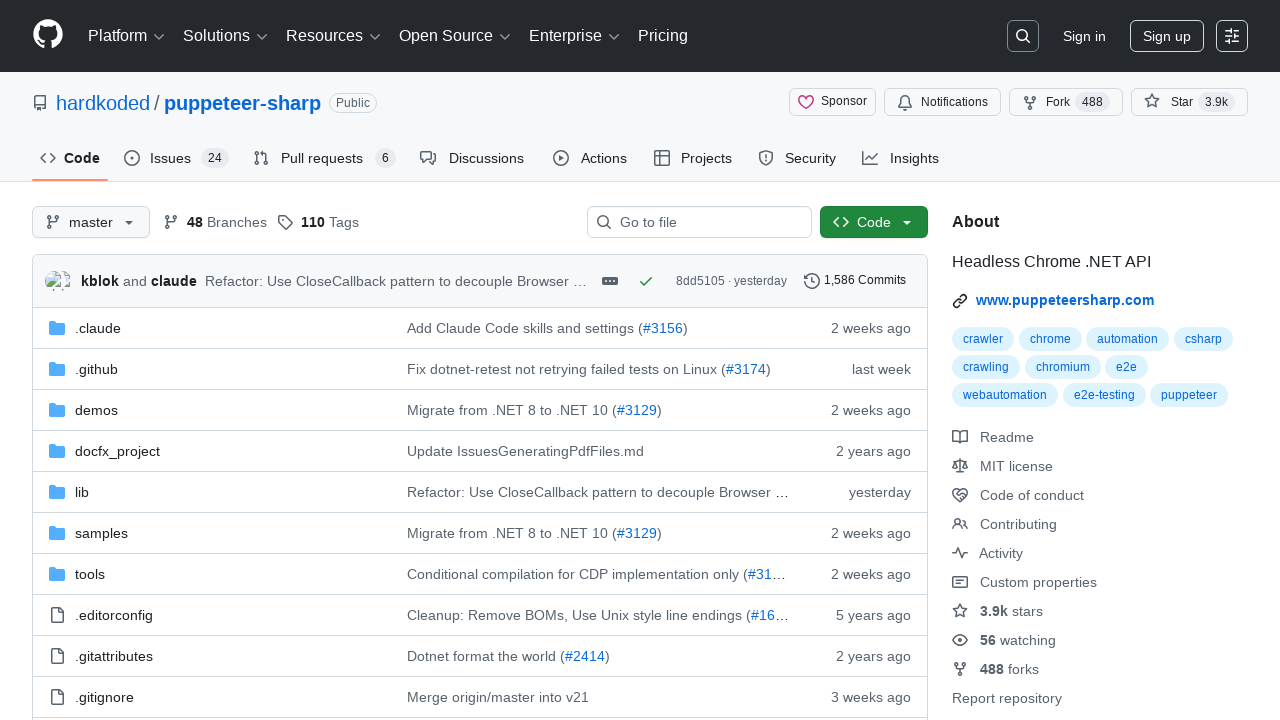

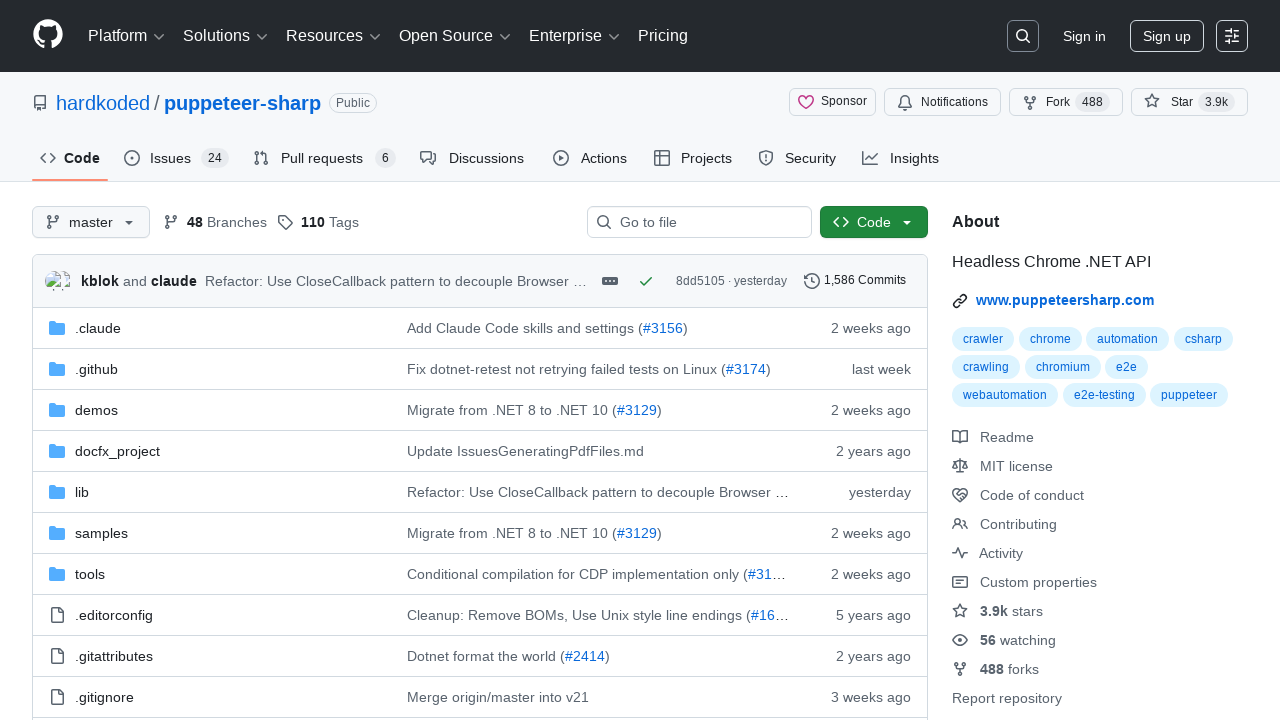